Tests various checkbox selection patterns including selecting specific checkboxes, selecting first/last N checkboxes, and unselecting already selected checkboxes

Starting URL: https://testautomationpractice.blogspot.com/

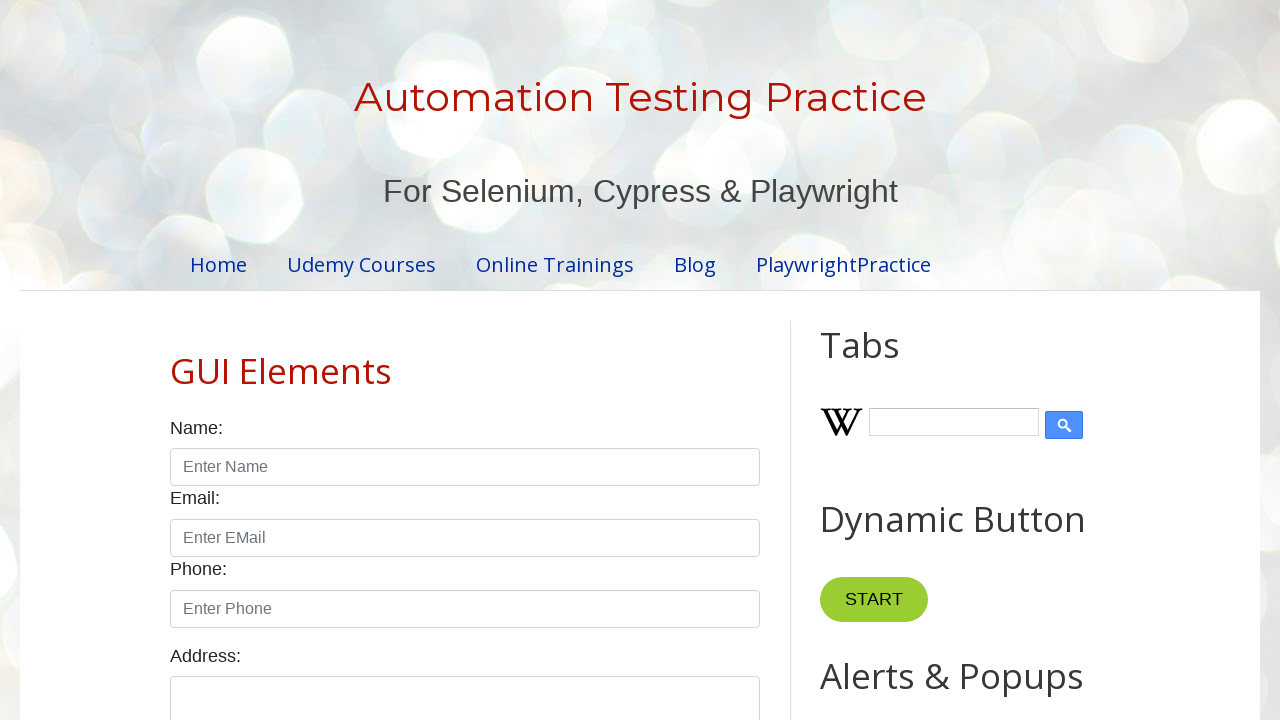

Located all checkboxes with class 'form-check-input' and type 'checkbox'
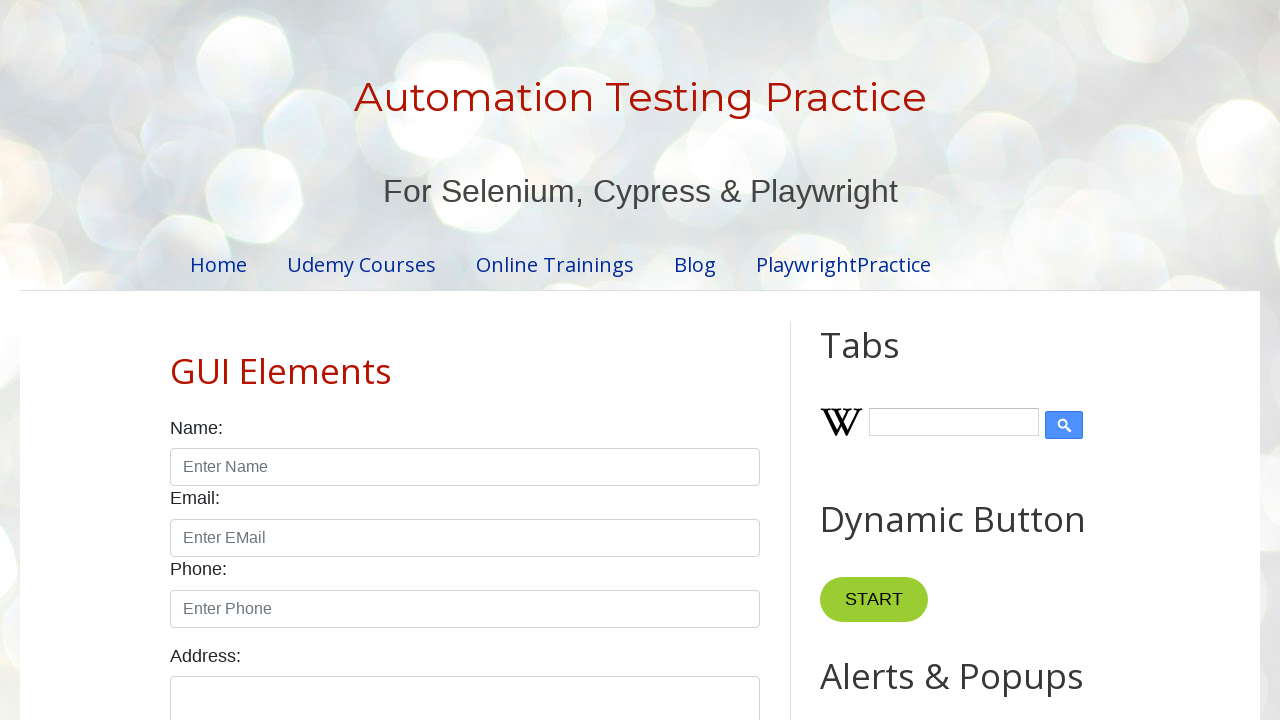

Clicked checkbox 1 to select it at (176, 360) on xpath=//input[@class='form-check-input' and @type='checkbox'] >> nth=0
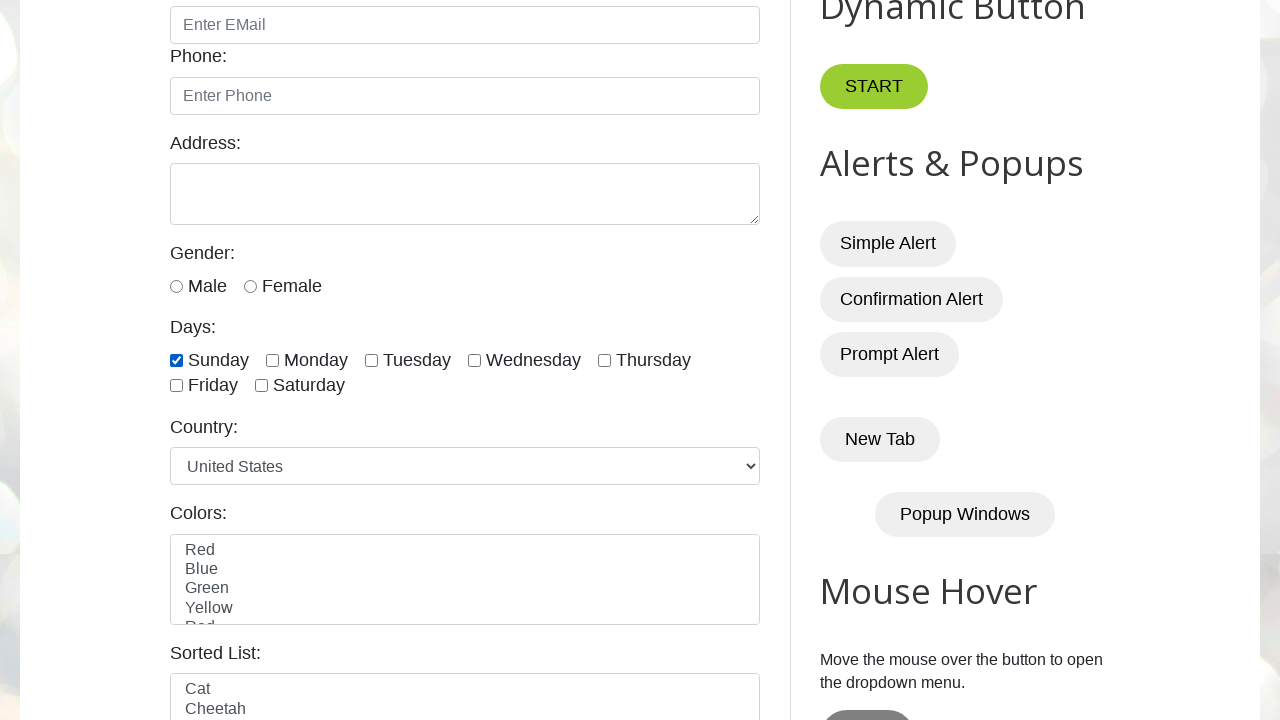

Clicked checkbox 2 to select it at (272, 360) on xpath=//input[@class='form-check-input' and @type='checkbox'] >> nth=1
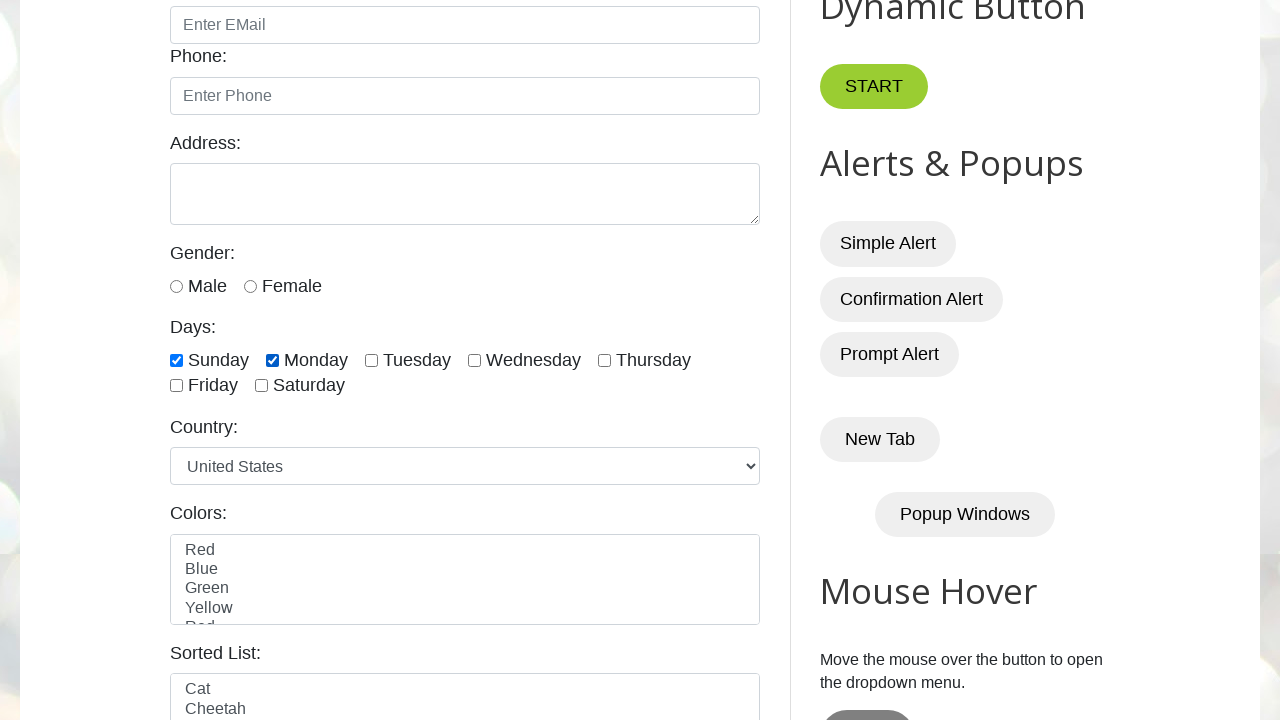

Clicked checkbox 3 to select it at (372, 360) on xpath=//input[@class='form-check-input' and @type='checkbox'] >> nth=2
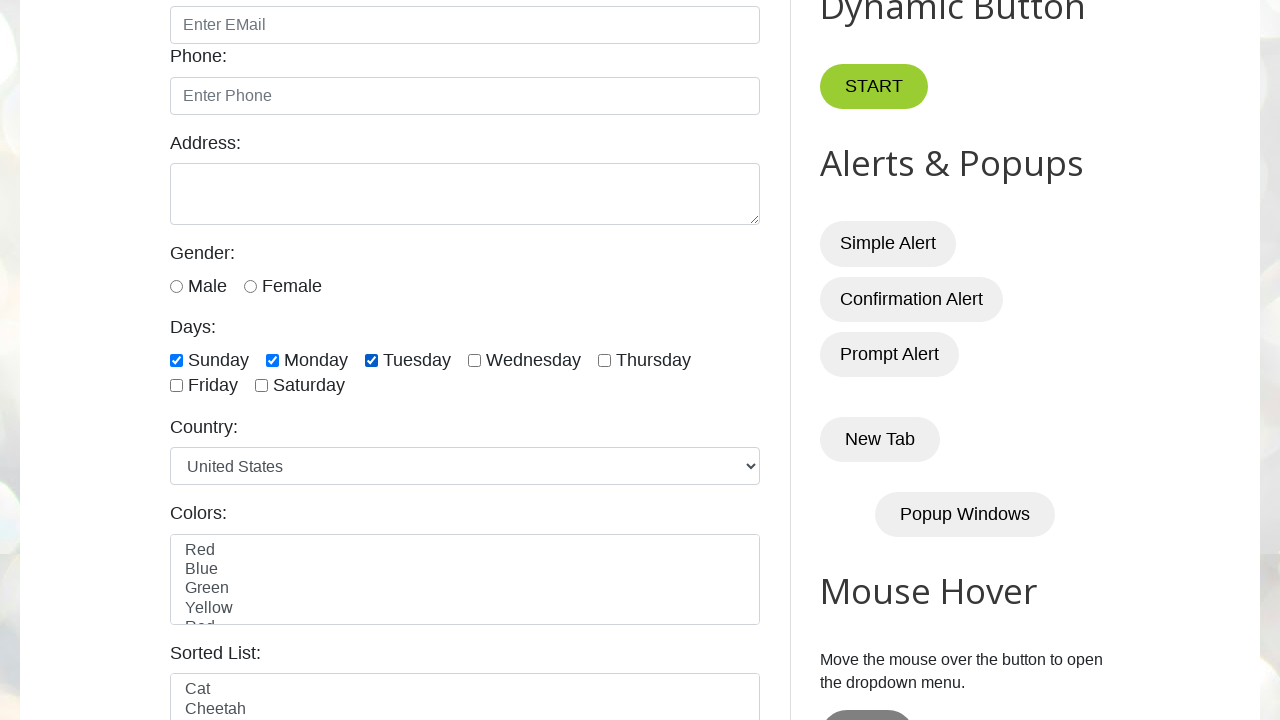

Waited 2 seconds for checkbox selection to be visible
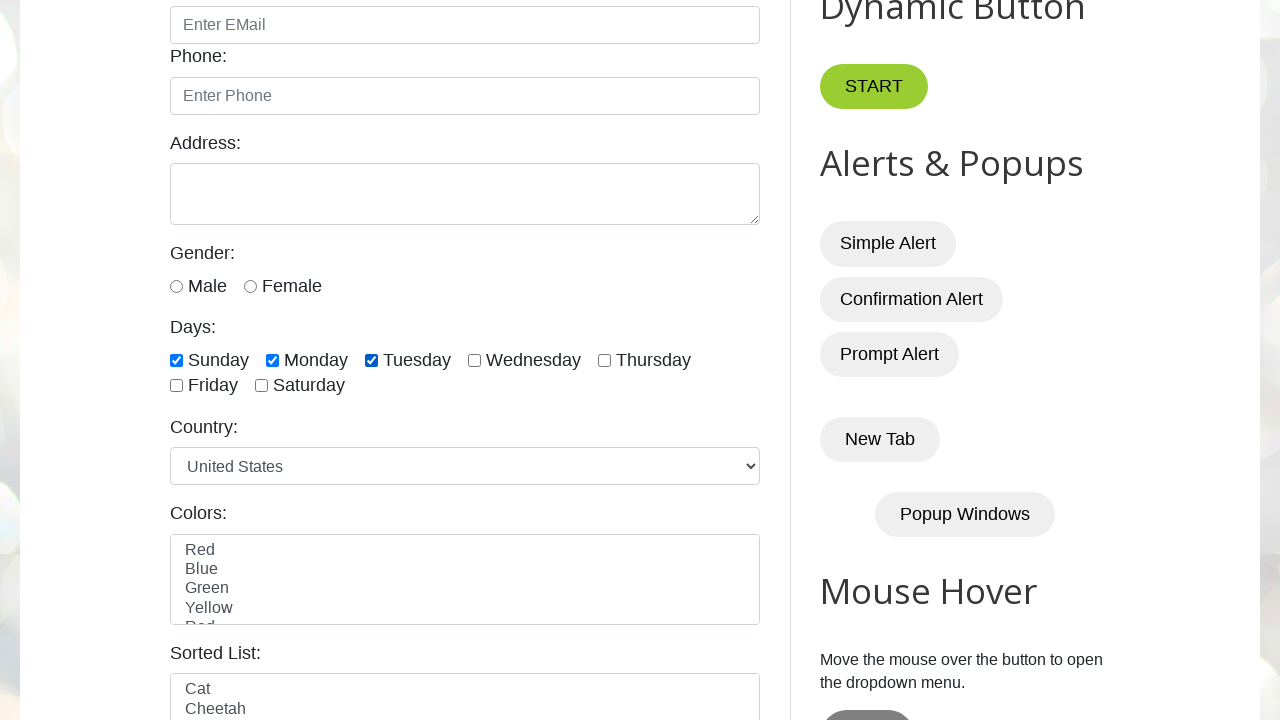

Unselected a checkbox that was already checked at (176, 360) on xpath=//input[@class='form-check-input' and @type='checkbox'] >> nth=0
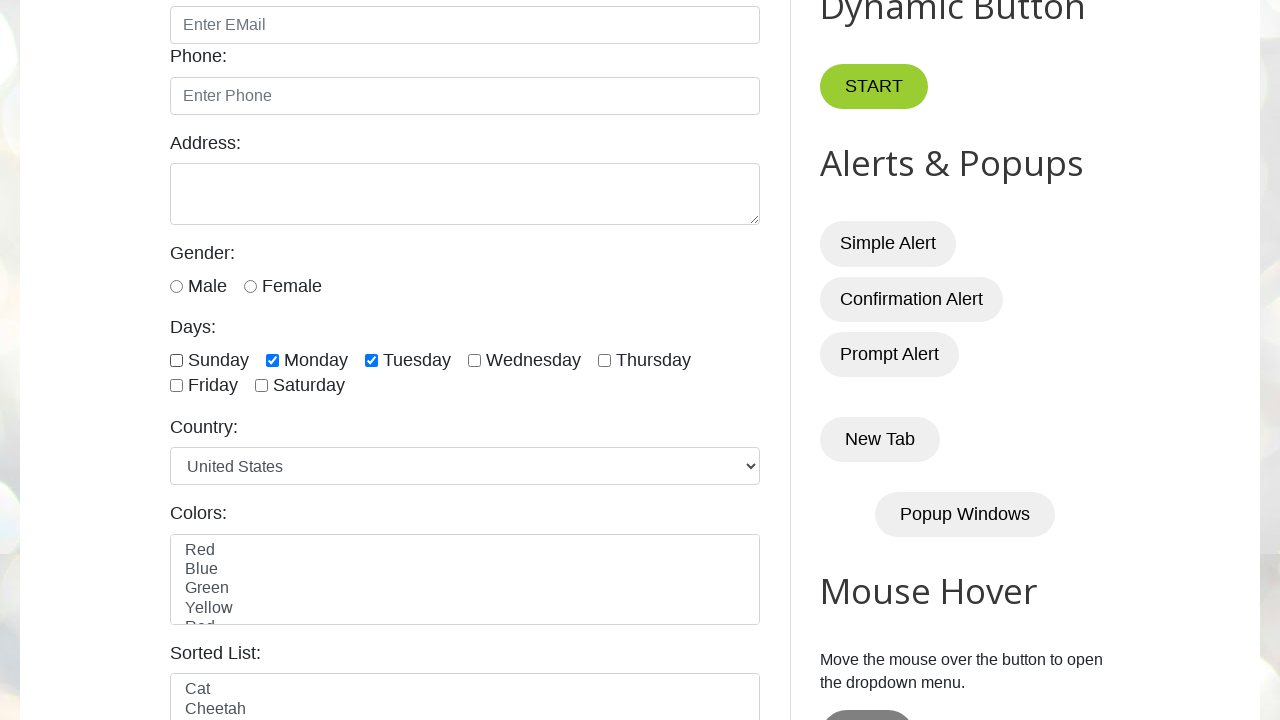

Unselected a checkbox that was already checked at (272, 360) on xpath=//input[@class='form-check-input' and @type='checkbox'] >> nth=1
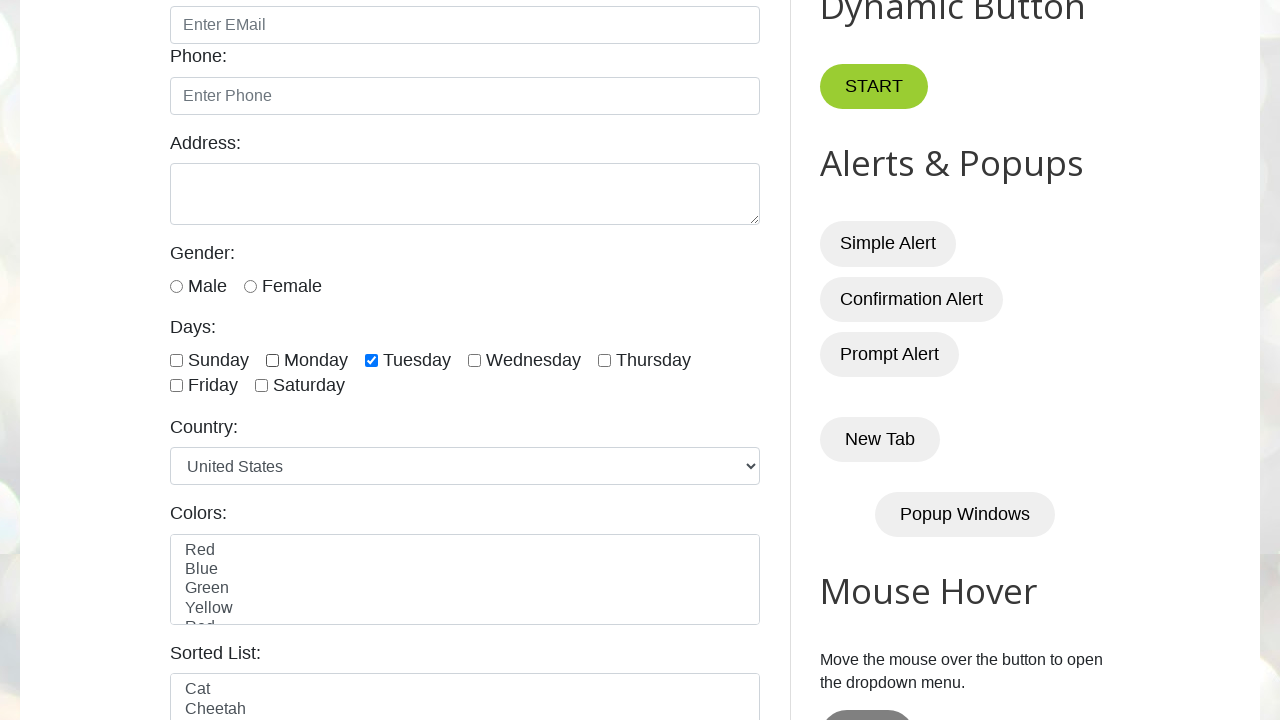

Unselected a checkbox that was already checked at (372, 360) on xpath=//input[@class='form-check-input' and @type='checkbox'] >> nth=2
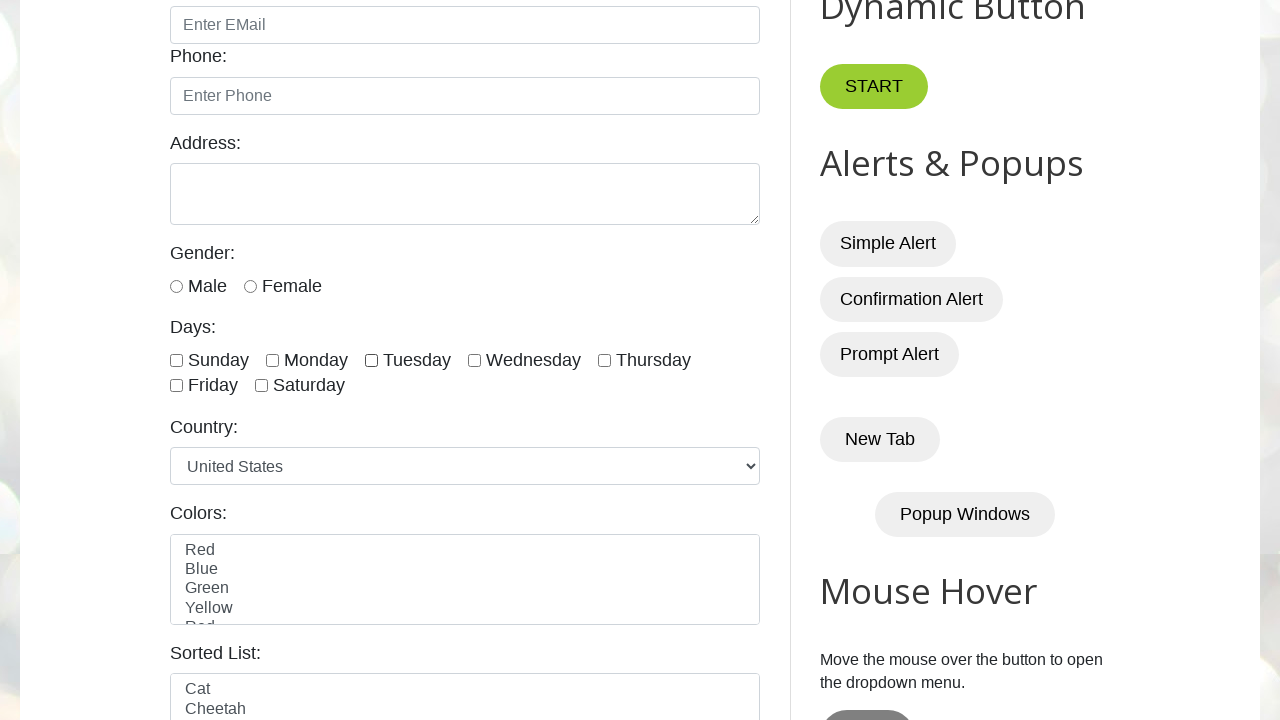

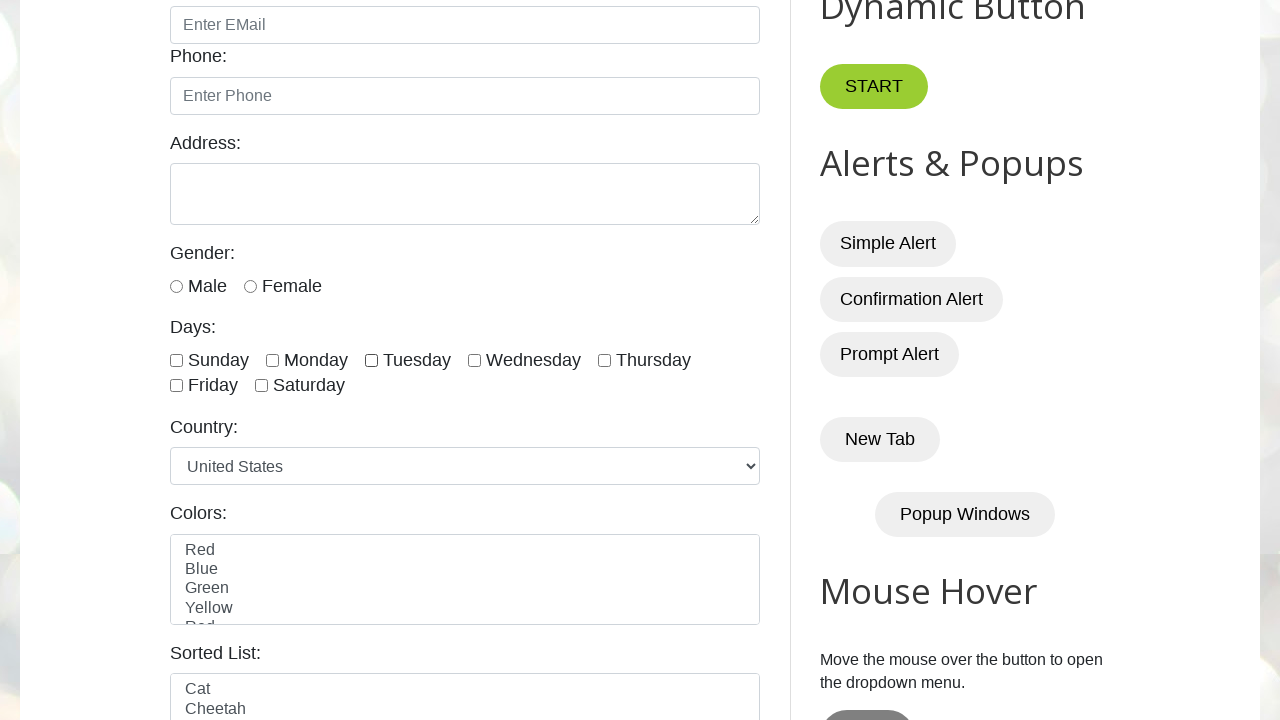